Tests drag and drop functionality by dragging a ball element to two different drop zones and verifying each drop was successful by checking for "Dropped!" text.

Starting URL: https://training-support.net/webelements/drag-drop

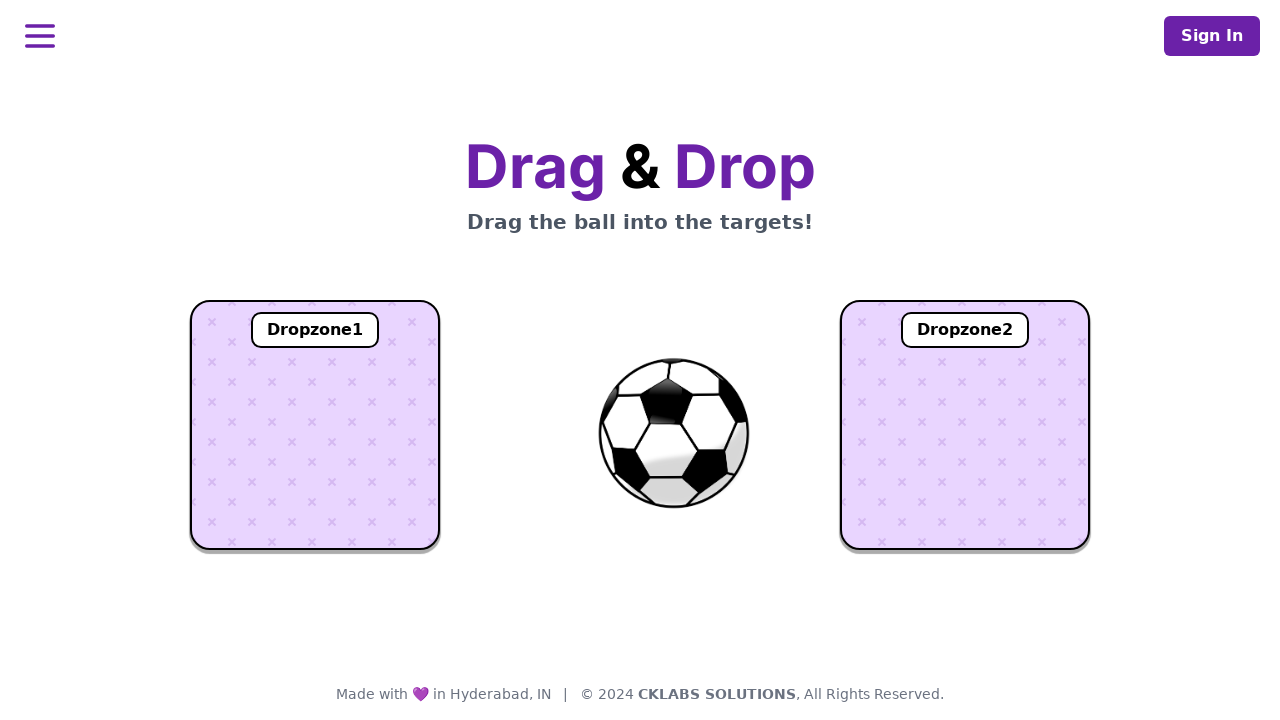

Located the ball element
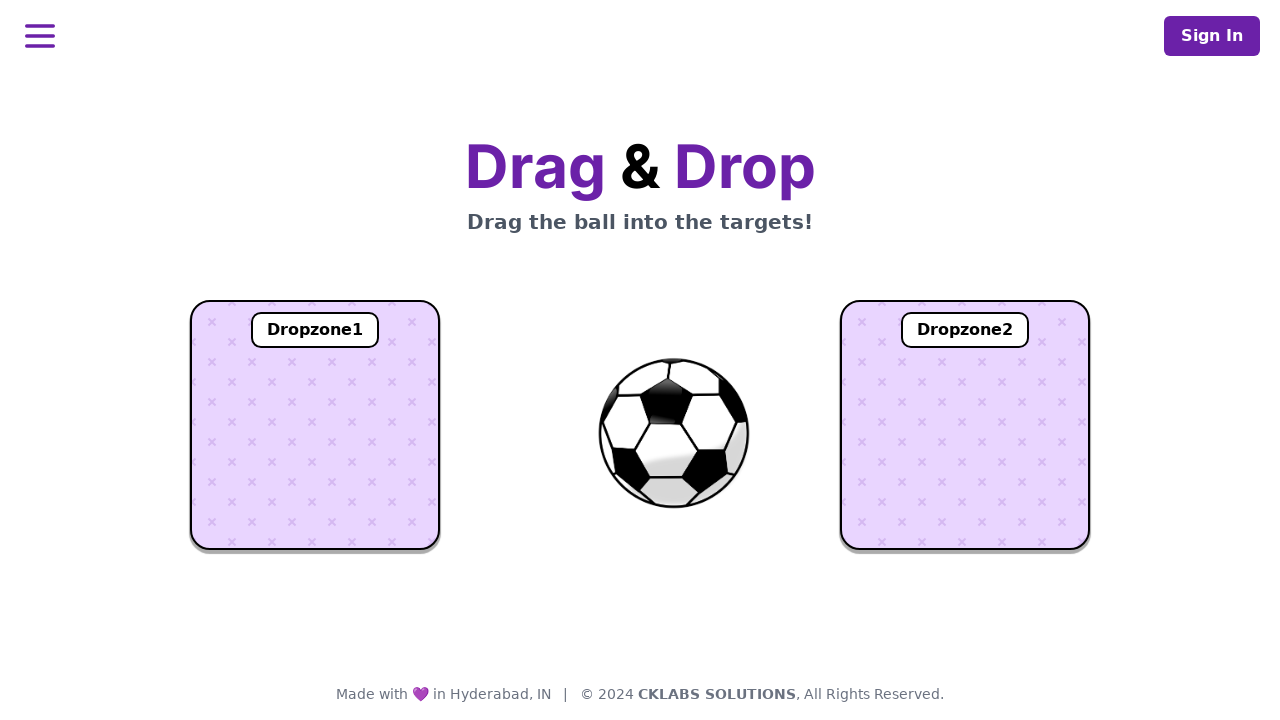

Located dropzone1 element
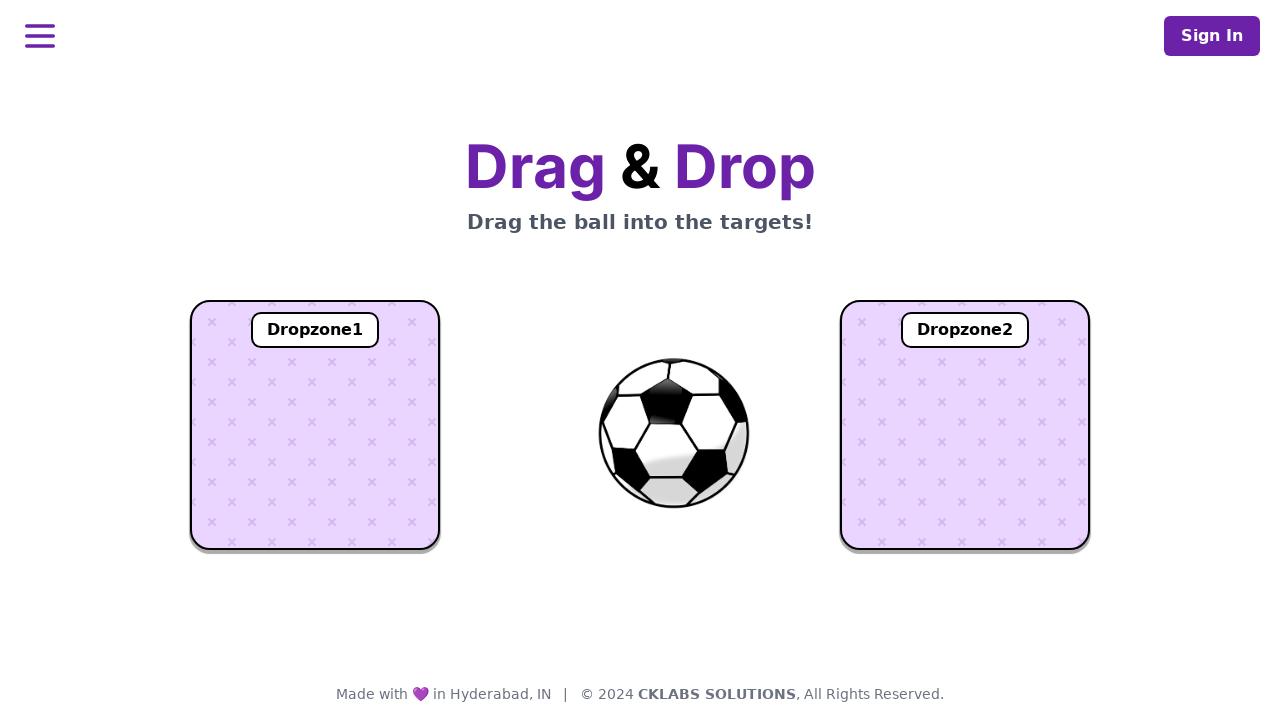

Located dropzone2 element
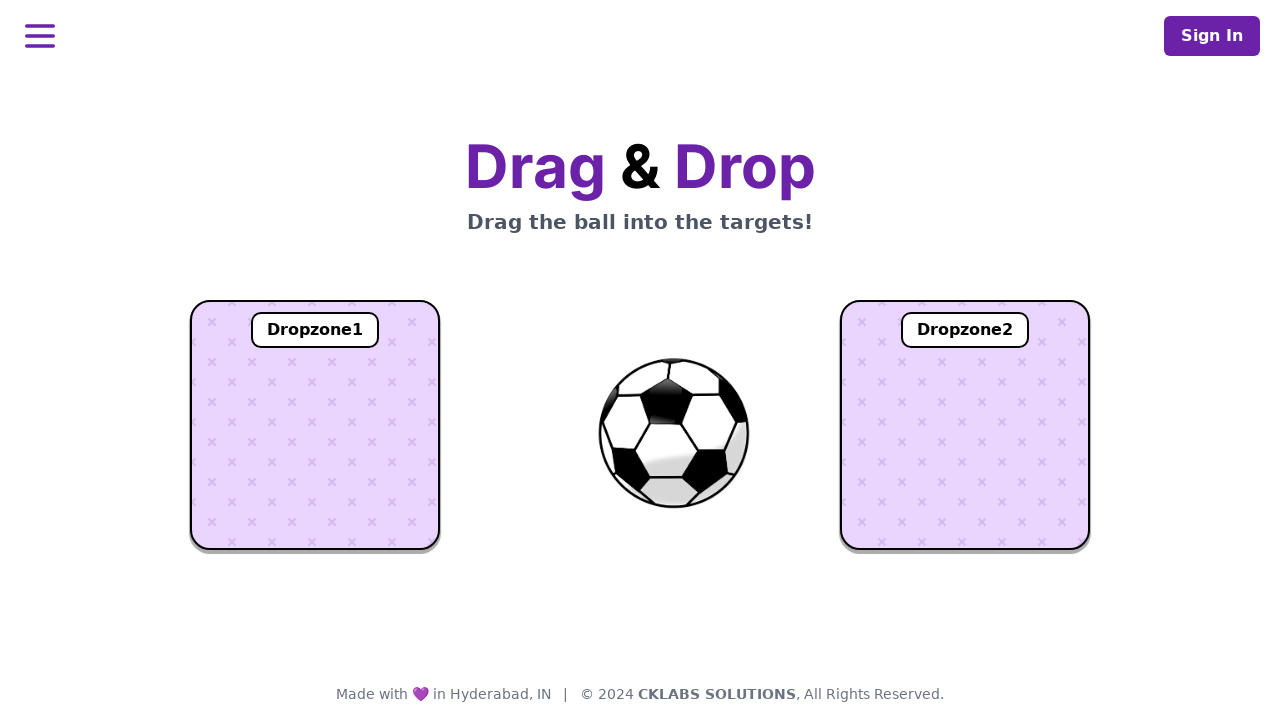

Dragged ball to dropzone1 at (315, 425)
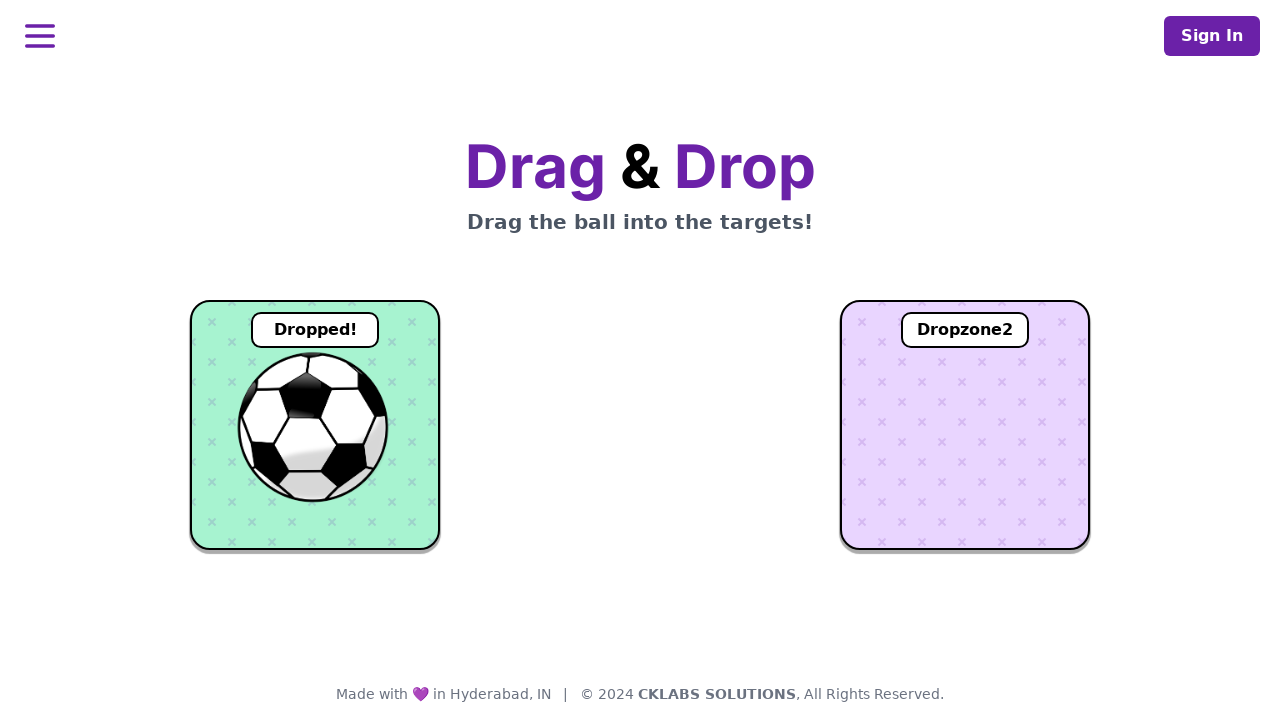

Waited for dropzone1 confirmation text to appear
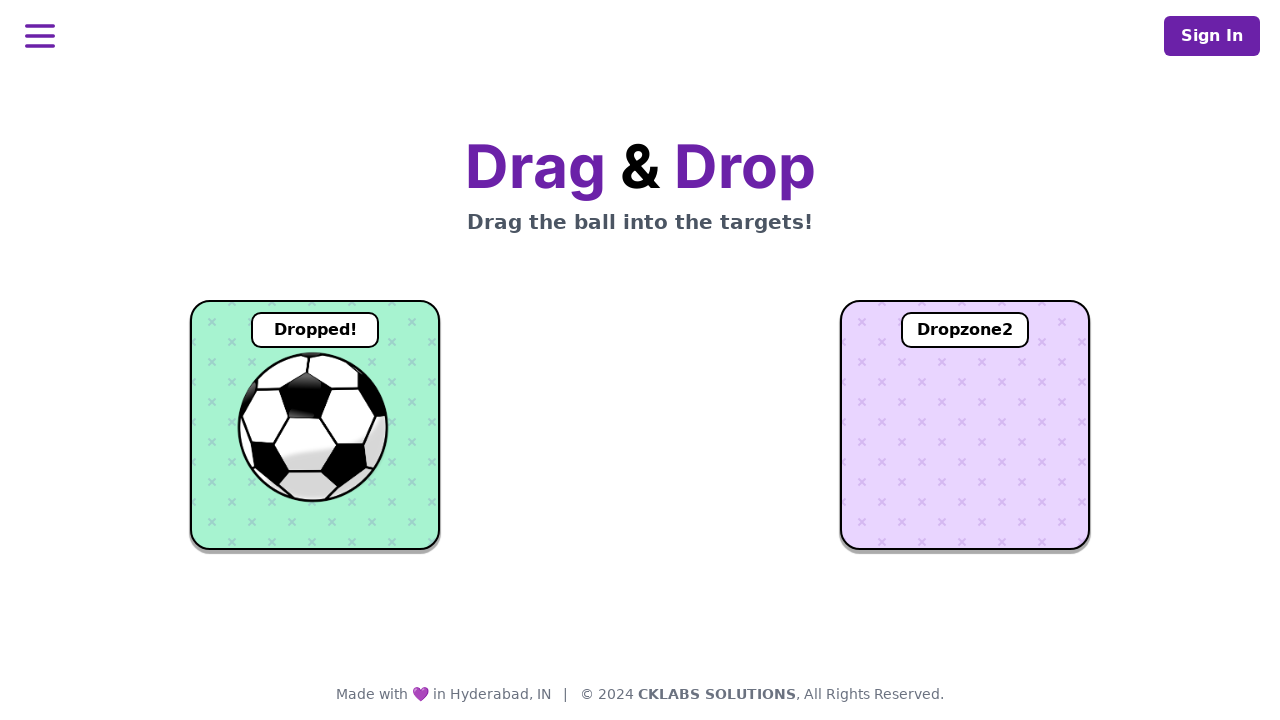

Retrieved dropzone1 text: 'Dropped!'
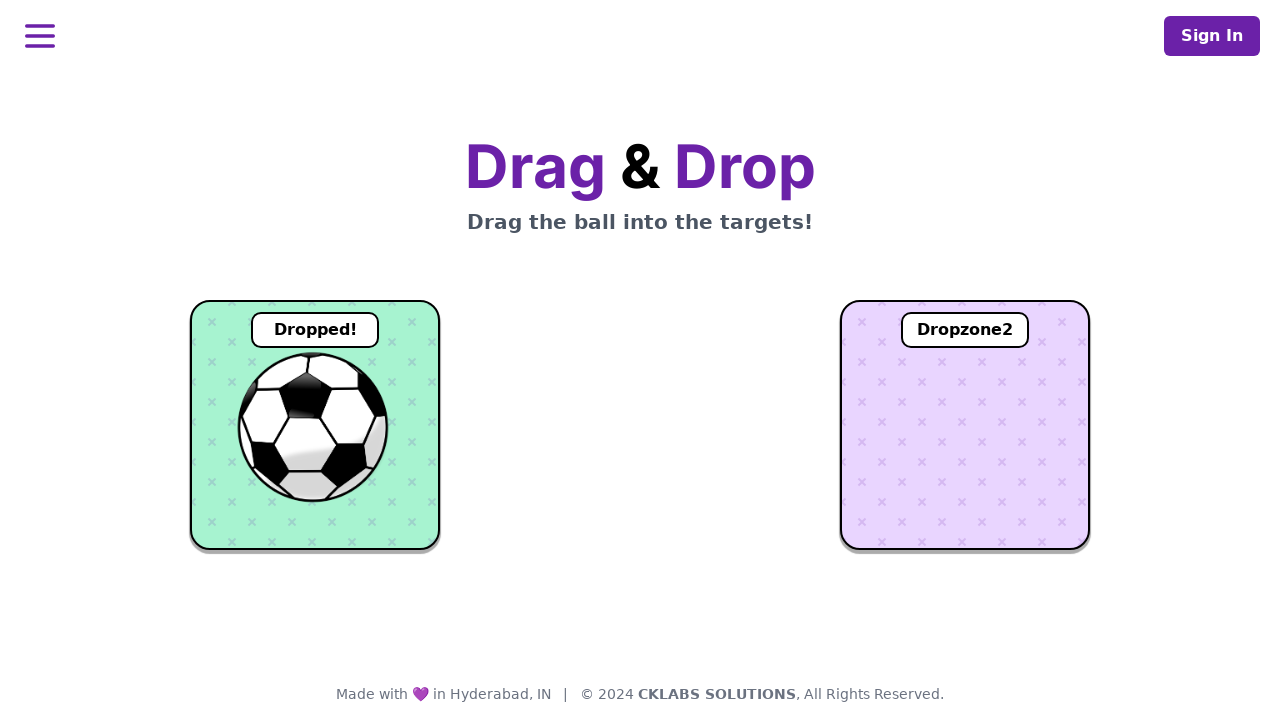

Confirmed ball successfully dropped in dropzone1
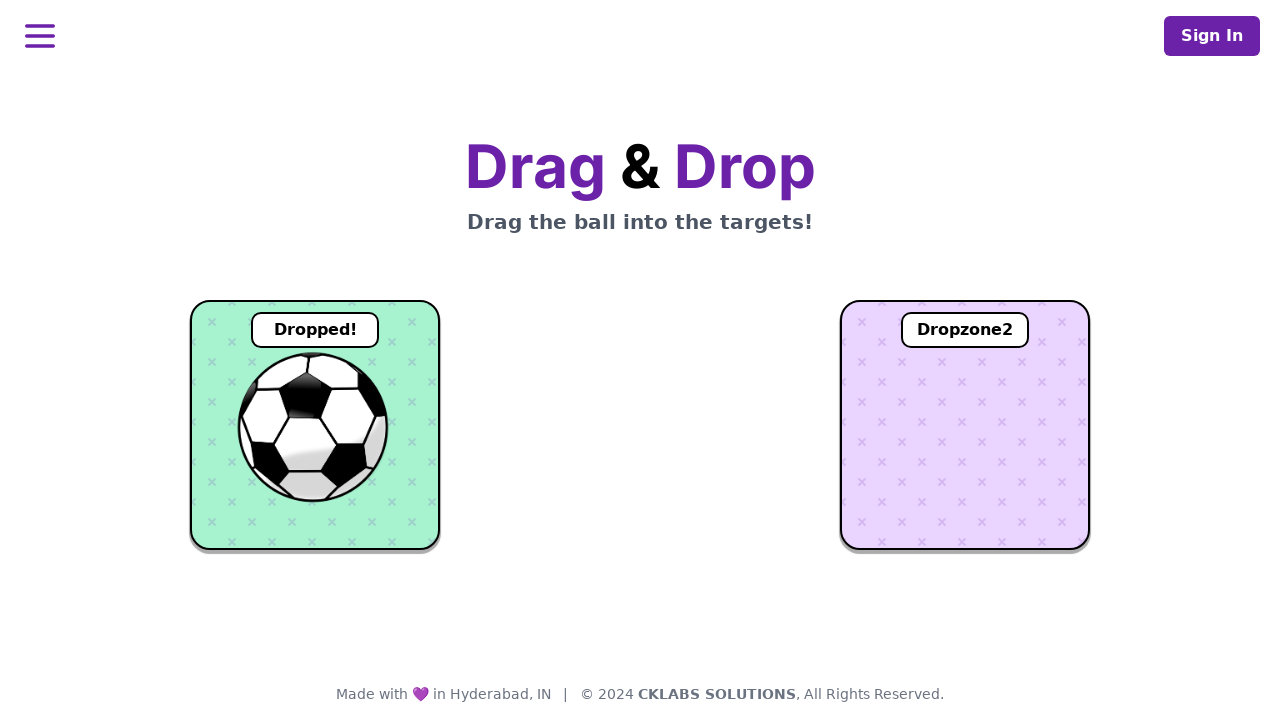

Dragged ball to dropzone2 at (965, 425)
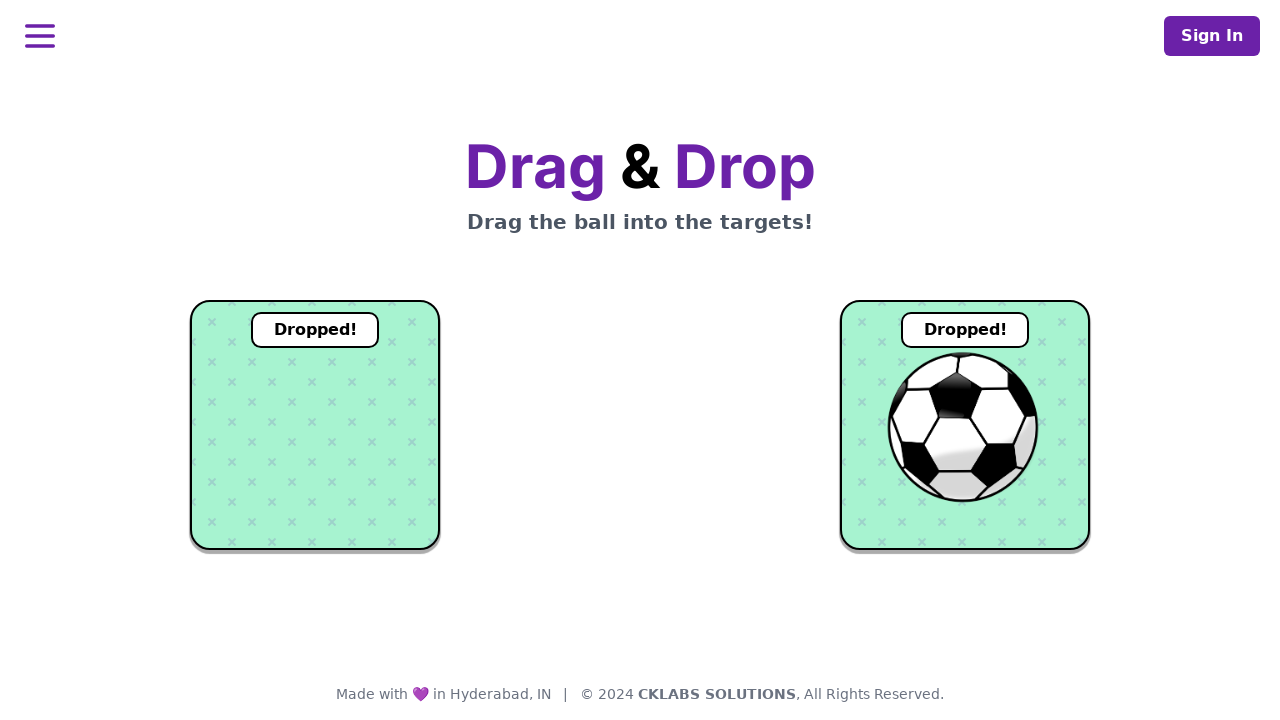

Waited for dropzone2 confirmation text to appear
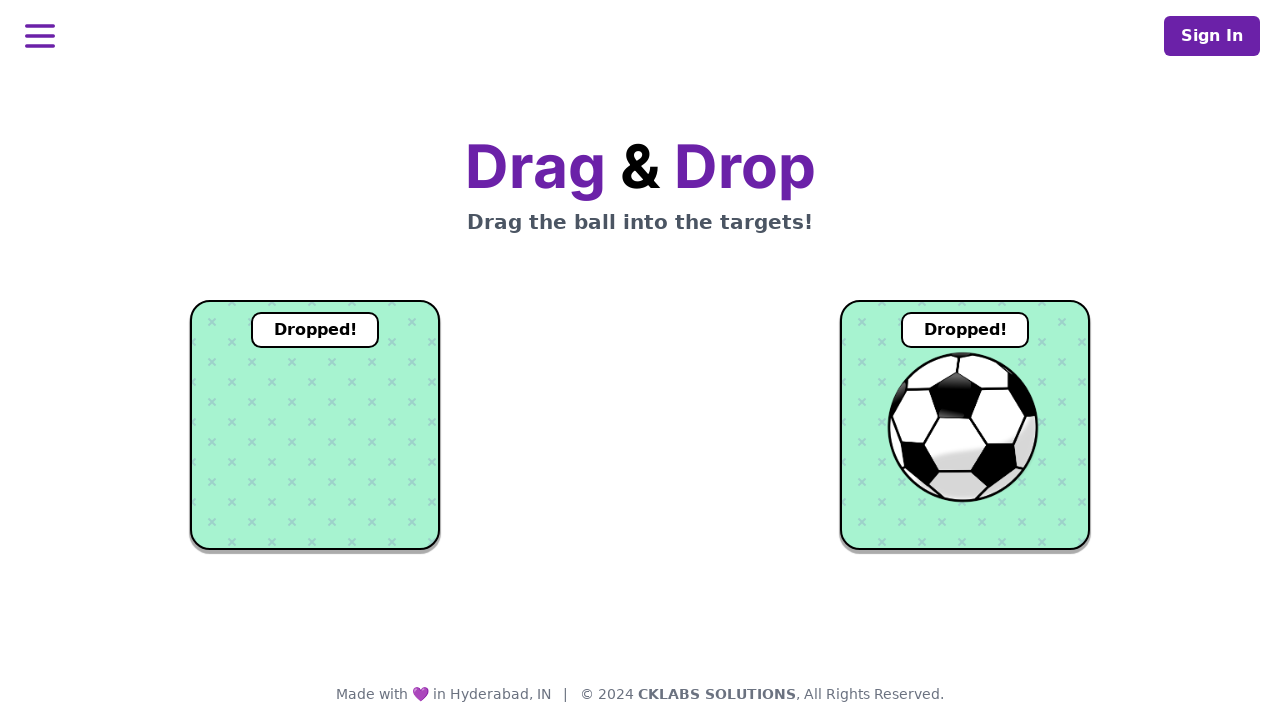

Retrieved dropzone2 text: 'Dropped!'
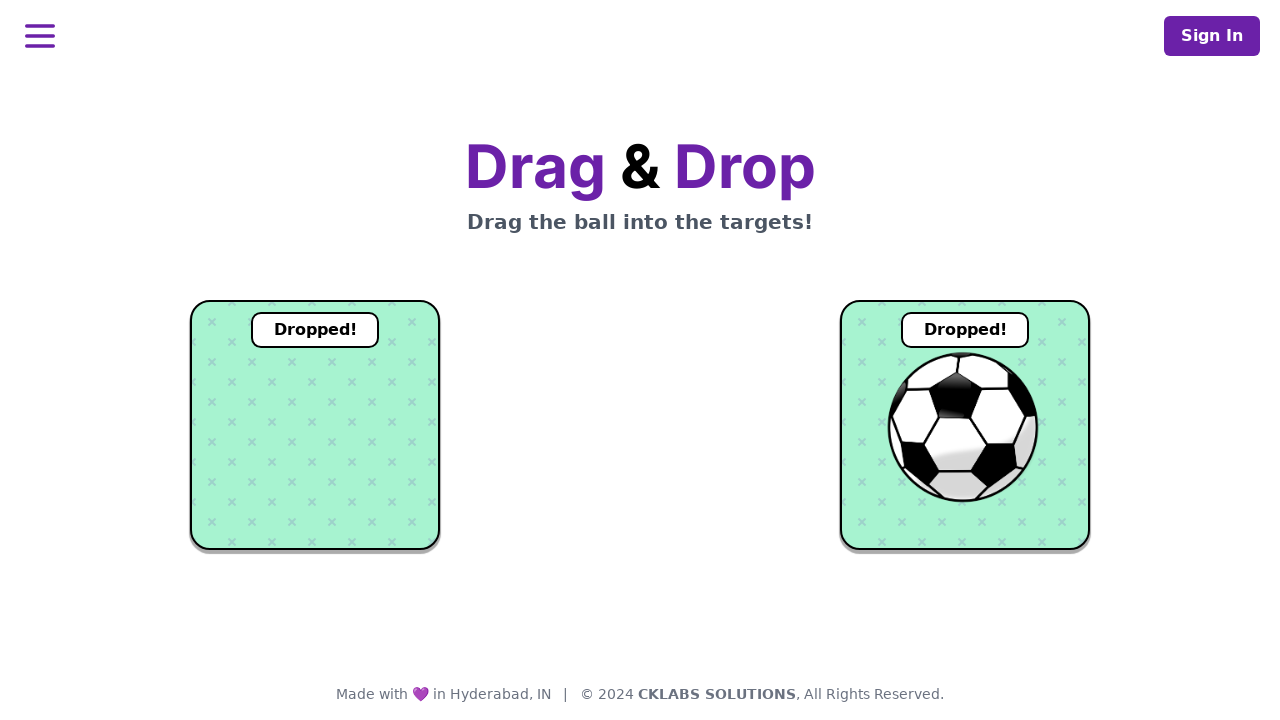

Confirmed ball successfully dropped in dropzone2
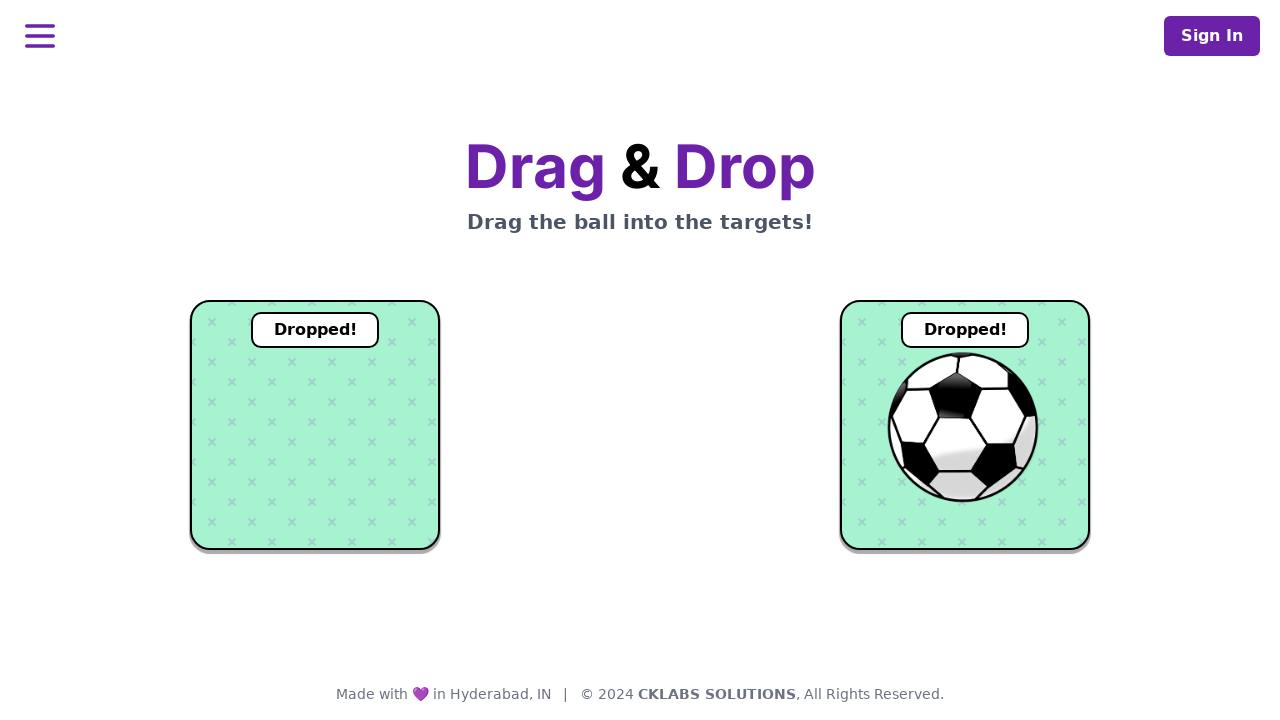

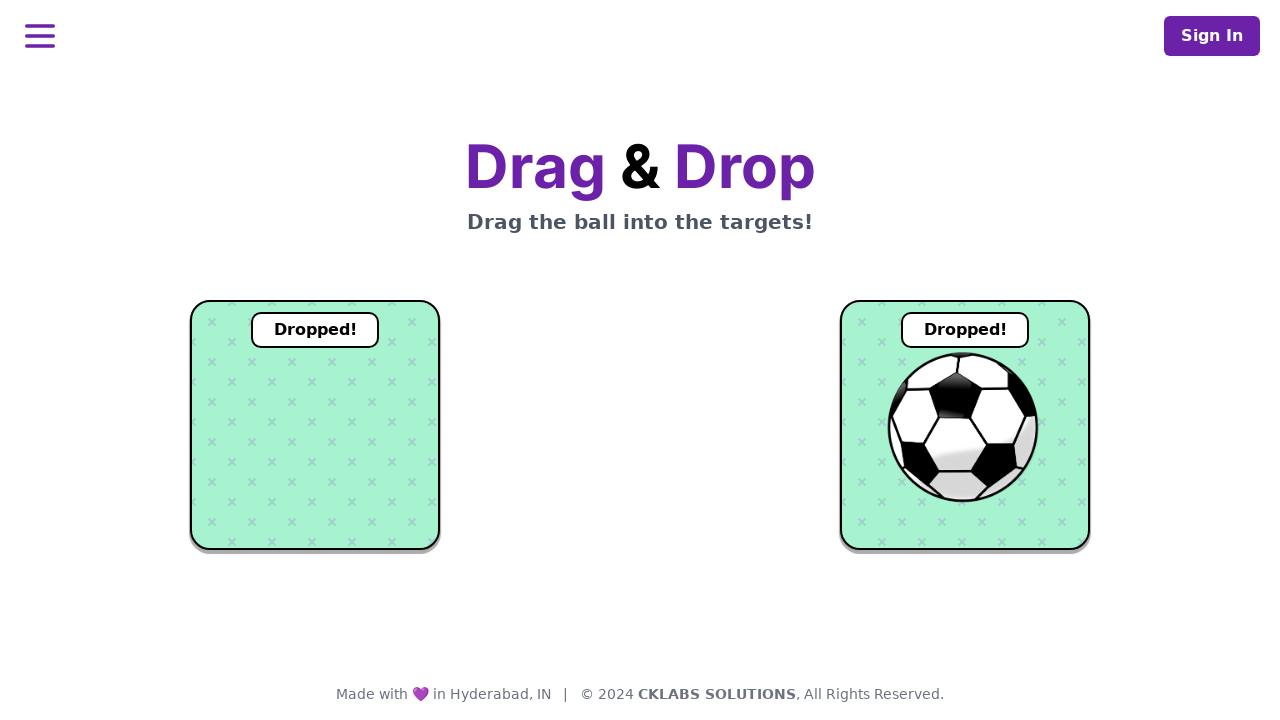